Navigates to the HYR Tutorials website and waits for the page to load. This is a minimal test that only performs navigation.

Starting URL: https://www.hyrtutorials.com/

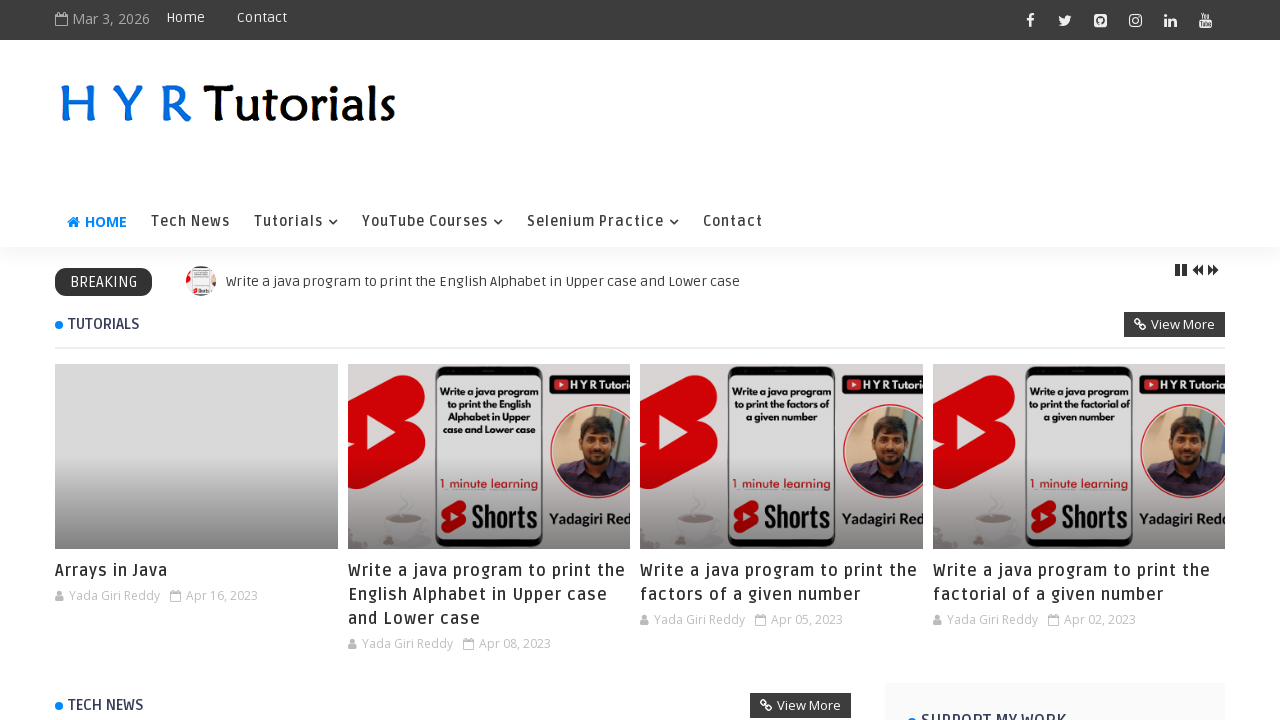

Navigated to HYR Tutorials website
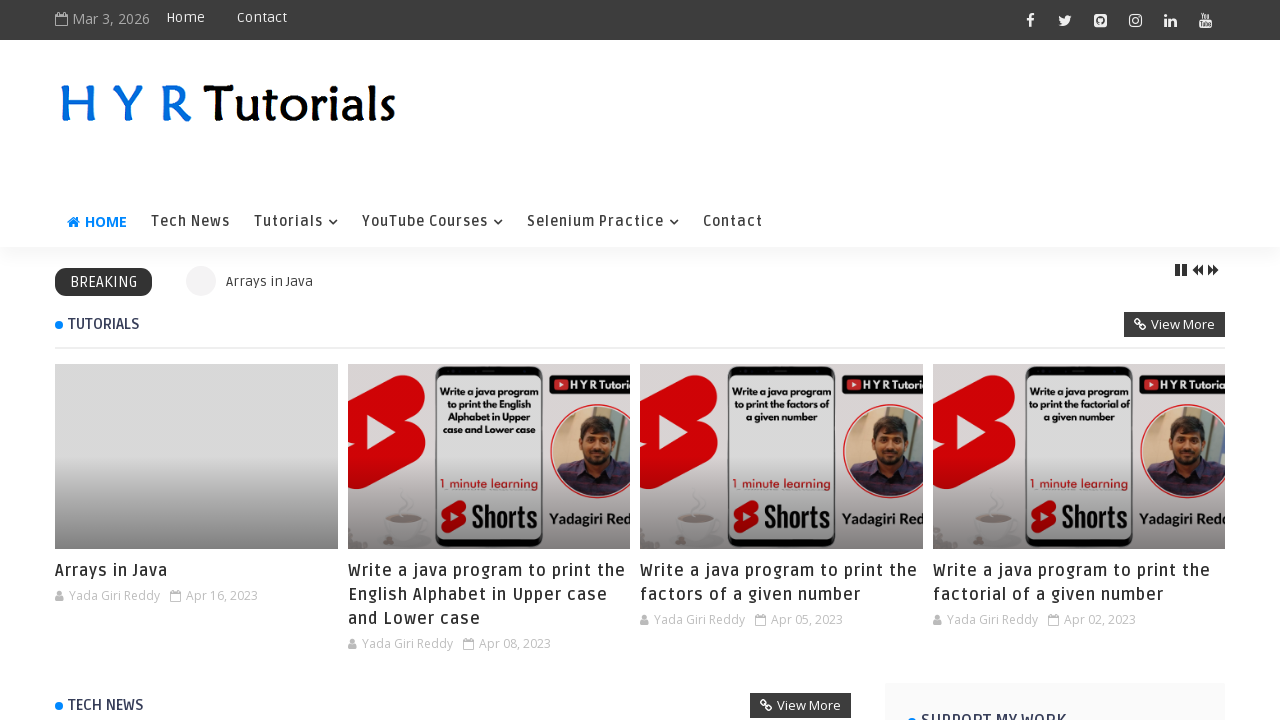

Page DOM content fully loaded
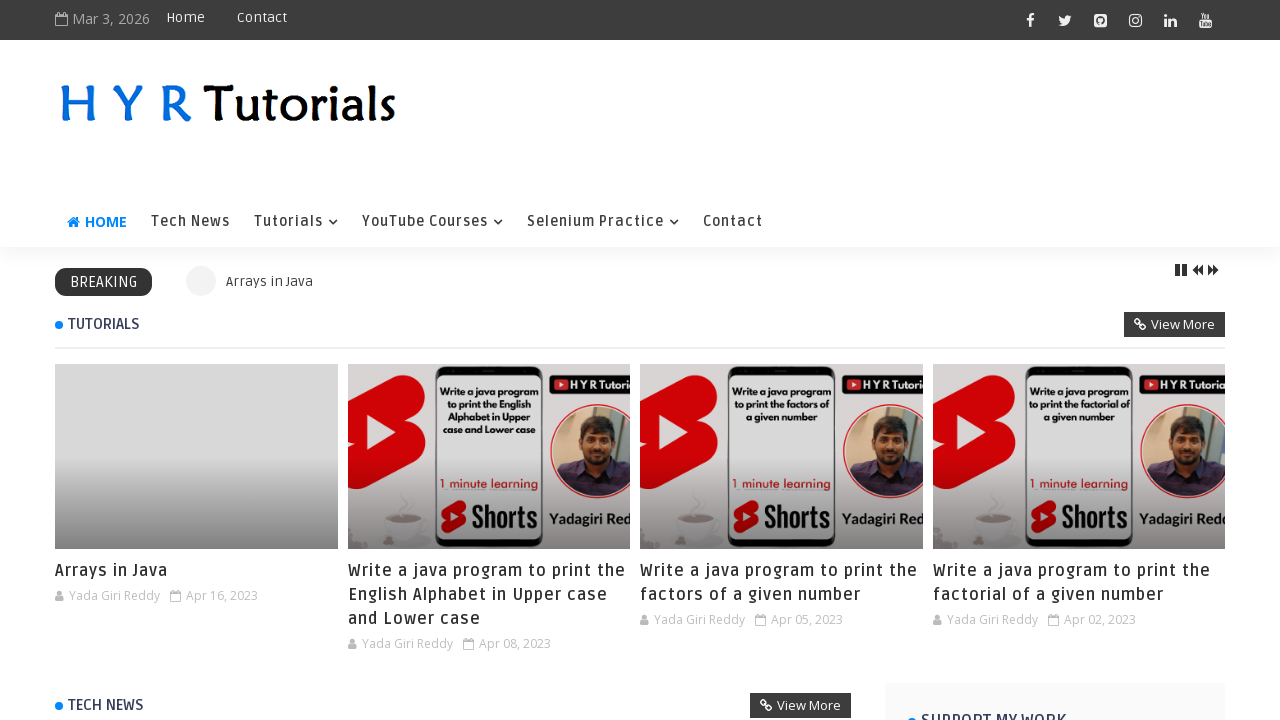

Body element is present and page content verified
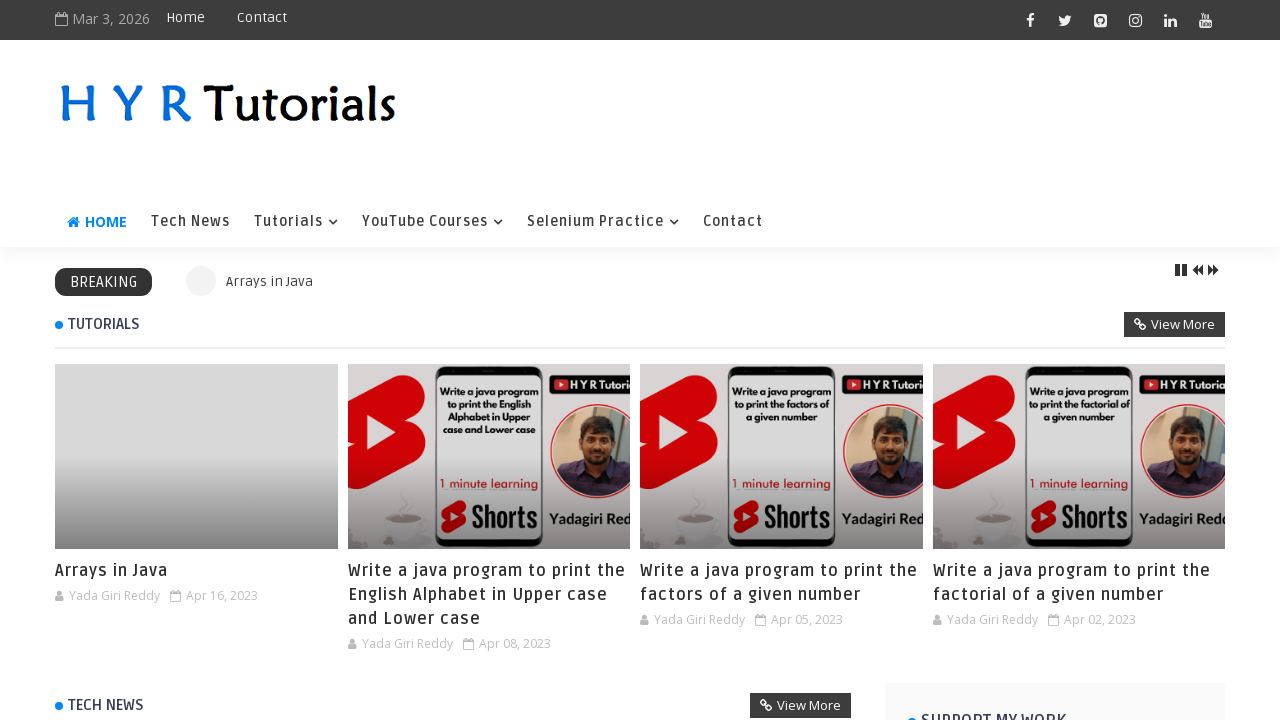

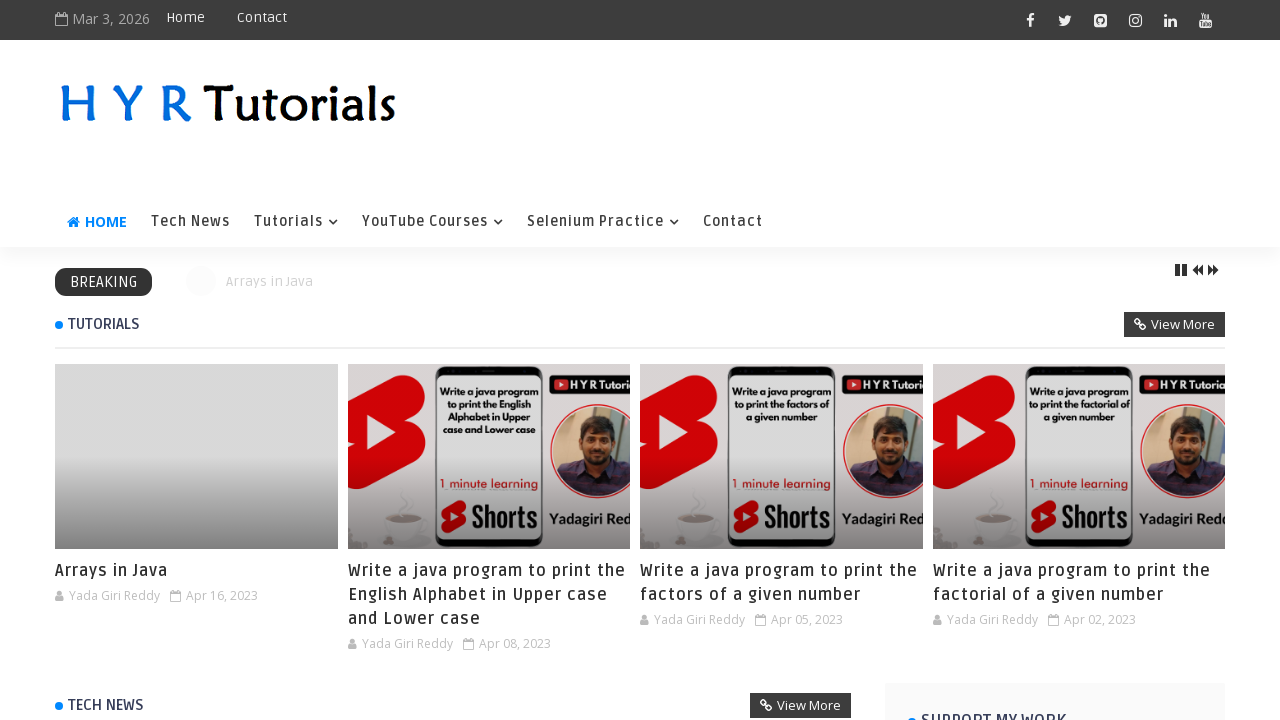